Tests clicking on a collapsable element and then clicking an about link using explicit wait for element to be clickable

Starting URL: https://eviltester.github.io/synchole/collapseable.html

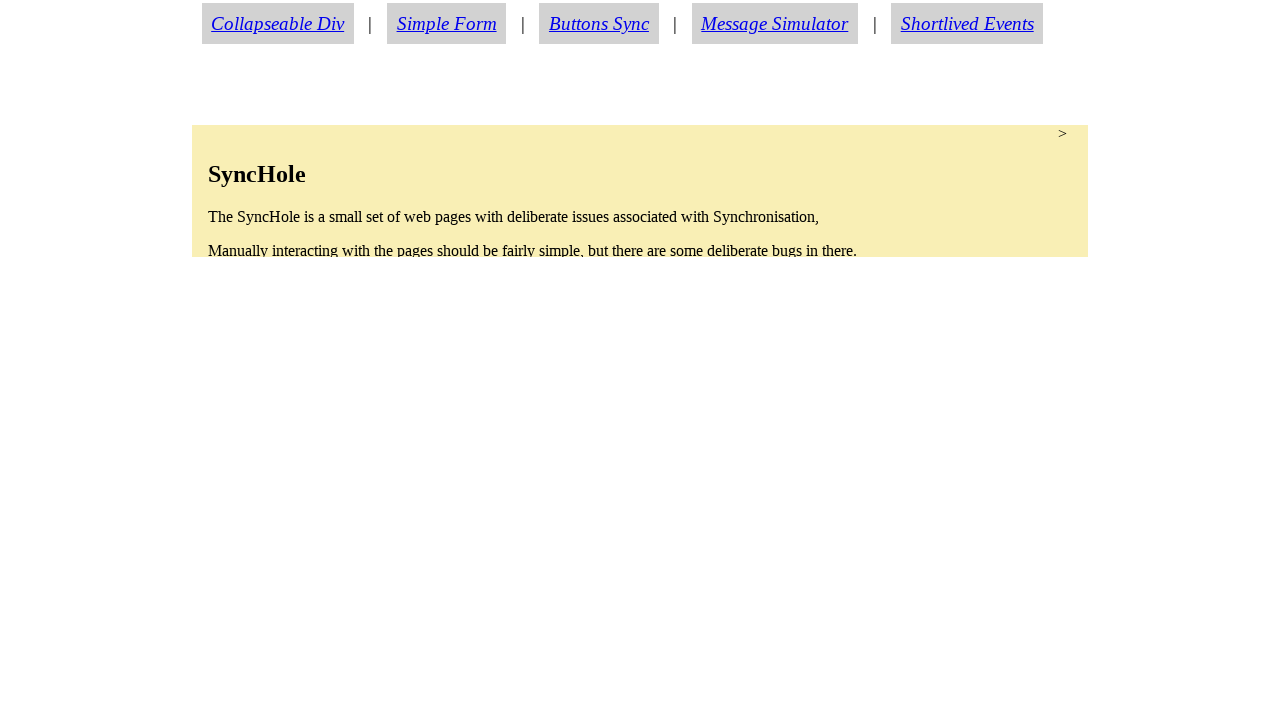

Clicked on collapsable element at (640, 191) on #collapsable
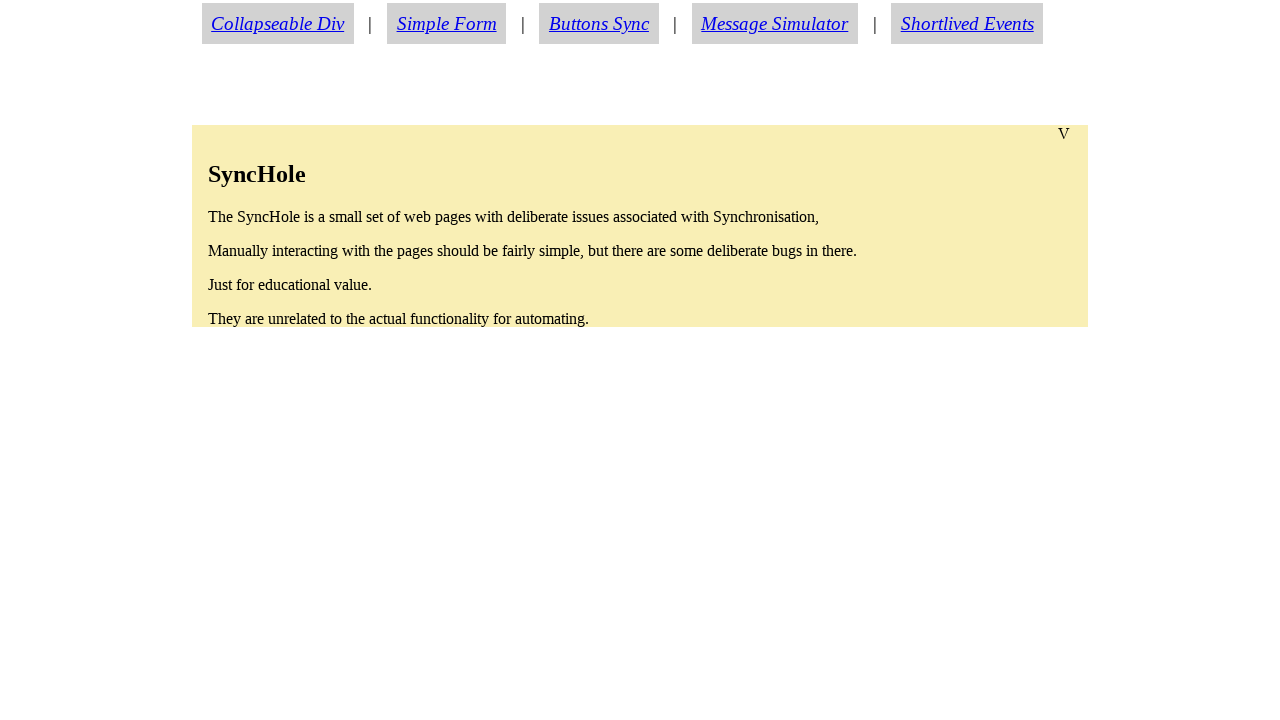

About link became visible
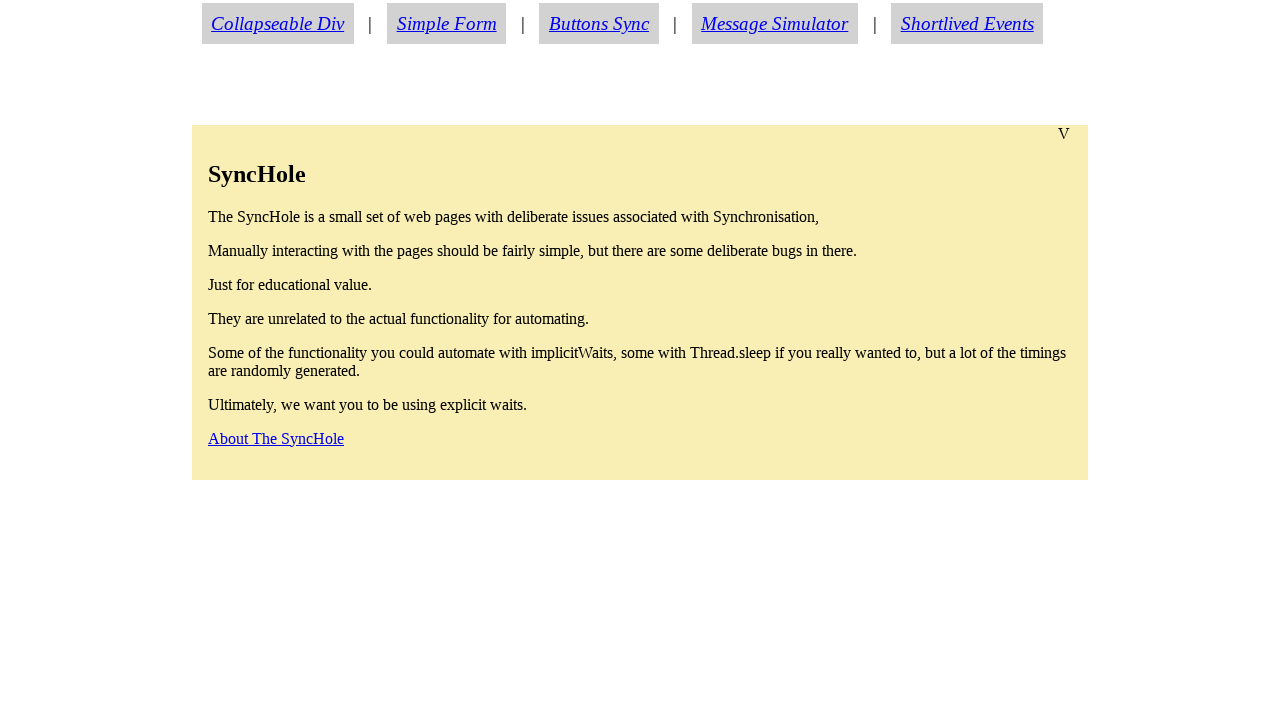

Clicked on about link at (276, 438) on #aboutlink
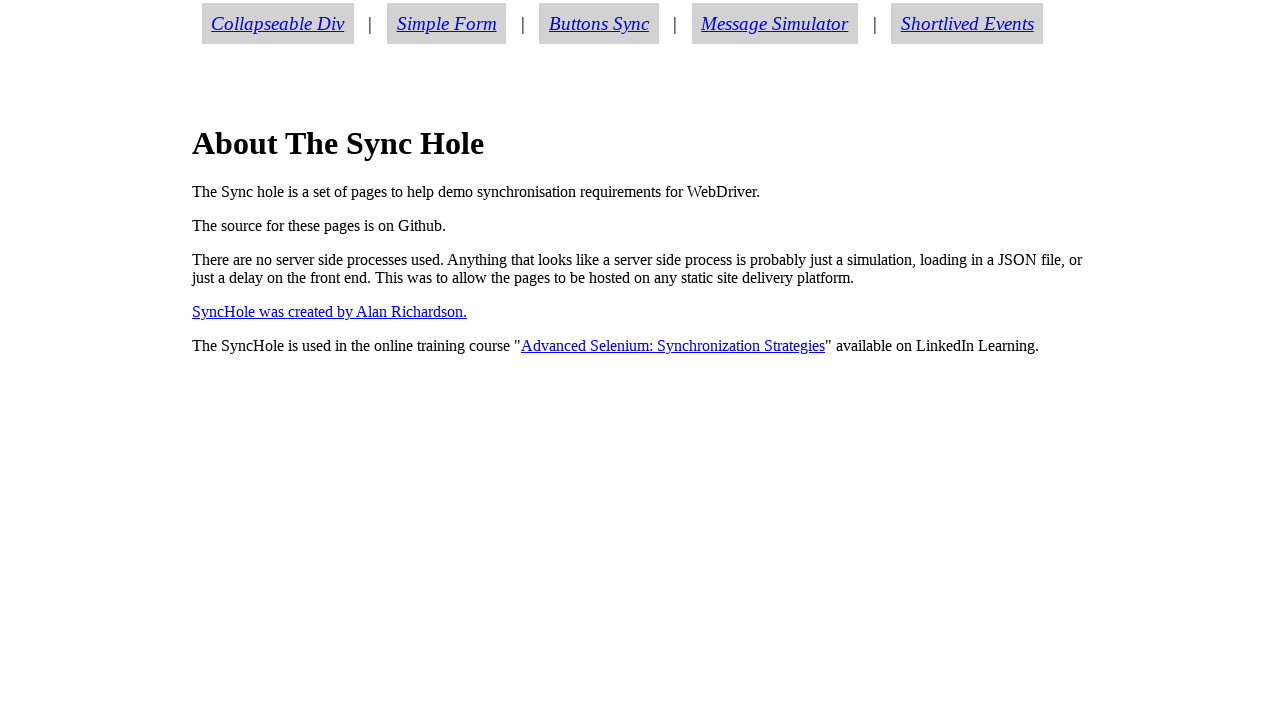

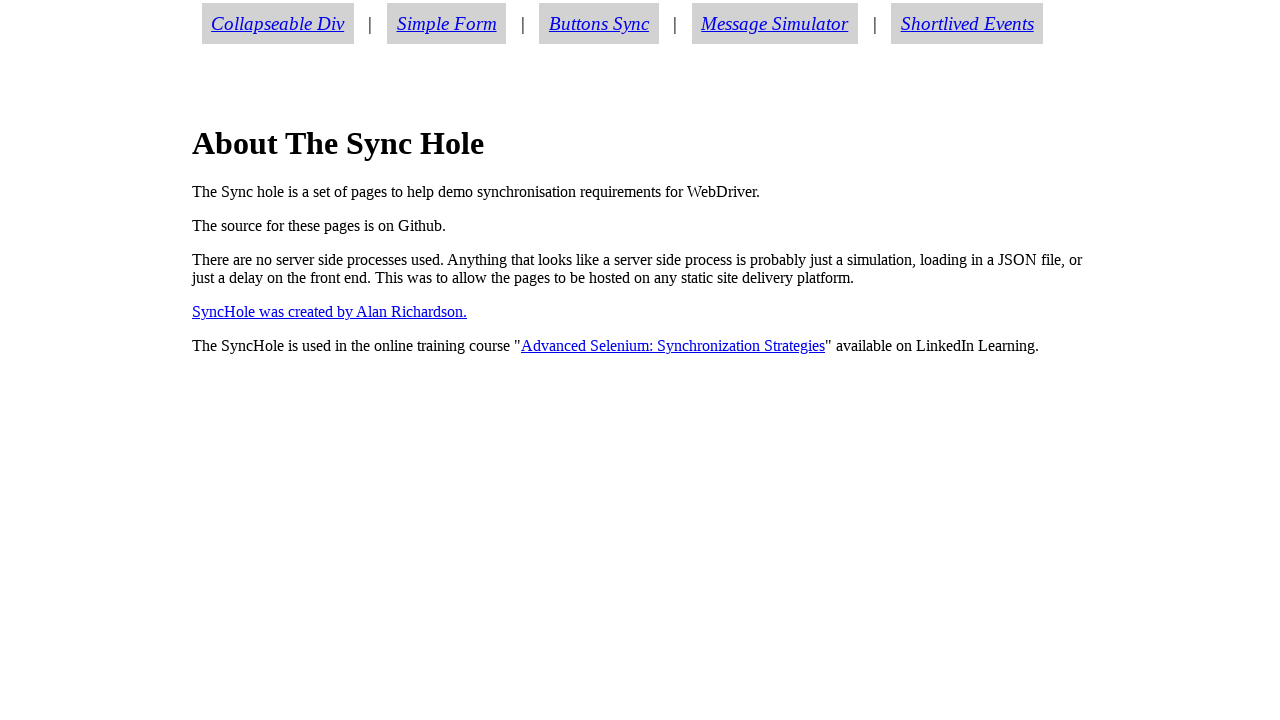